Tests interaction with a challenging DOM page by clicking three dynamic buttons and verifying table structure is accessible, demonstrating handling of dynamic elements.

Starting URL: https://the-internet.herokuapp.com/challenging_dom

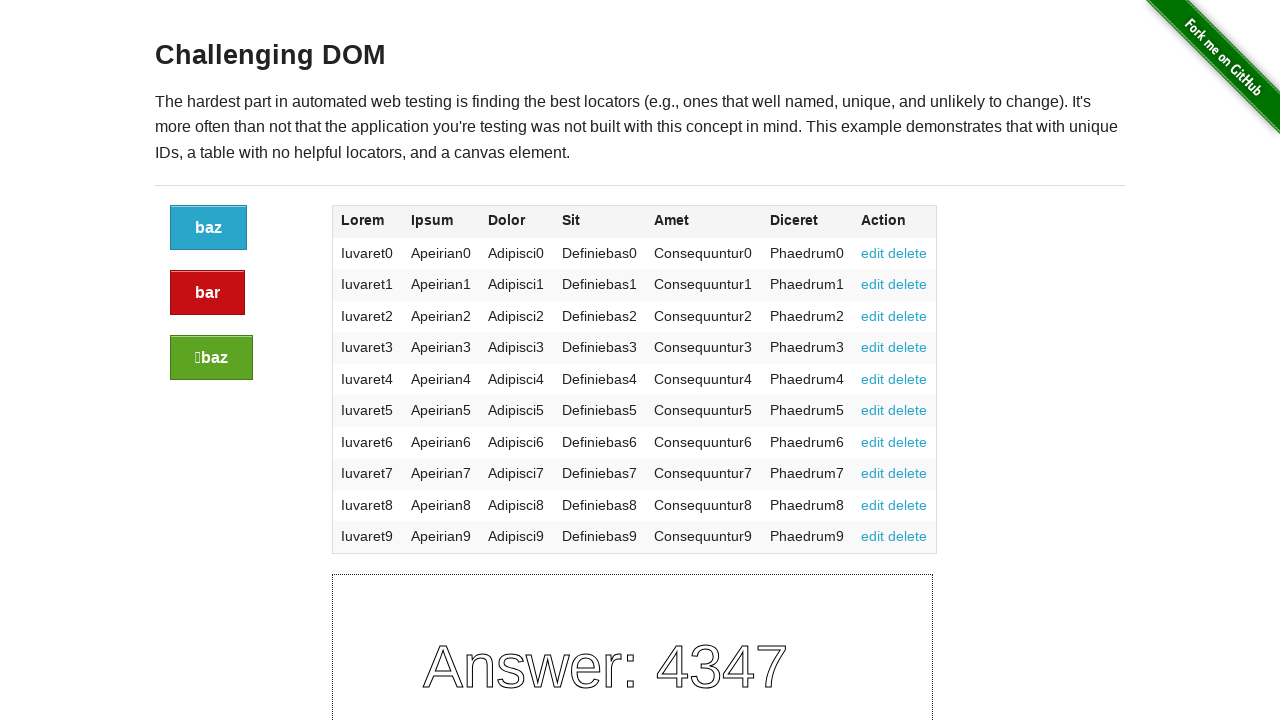

Clicked dynamic button 1 of 3 at (208, 228) on xpath=//div[@class='large-2 columns']/a >> nth=0
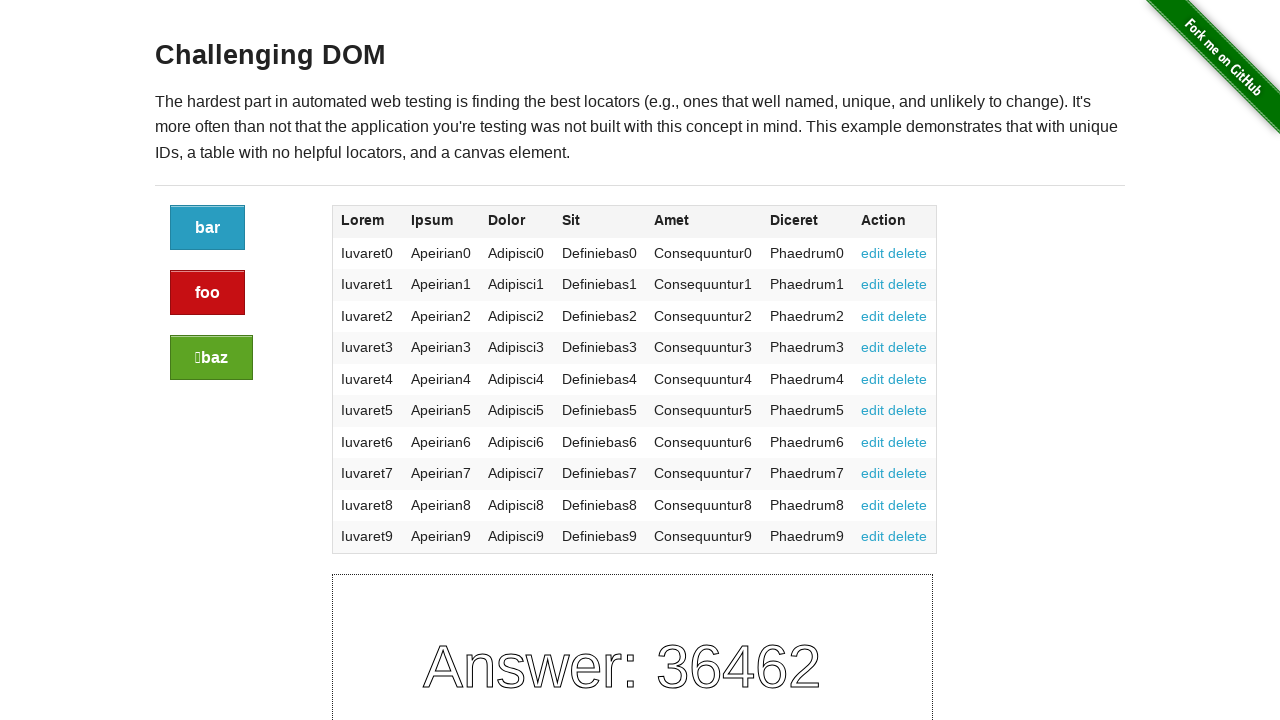

Clicked dynamic button 2 of 3 at (208, 293) on xpath=//div[@class='large-2 columns']/a >> nth=1
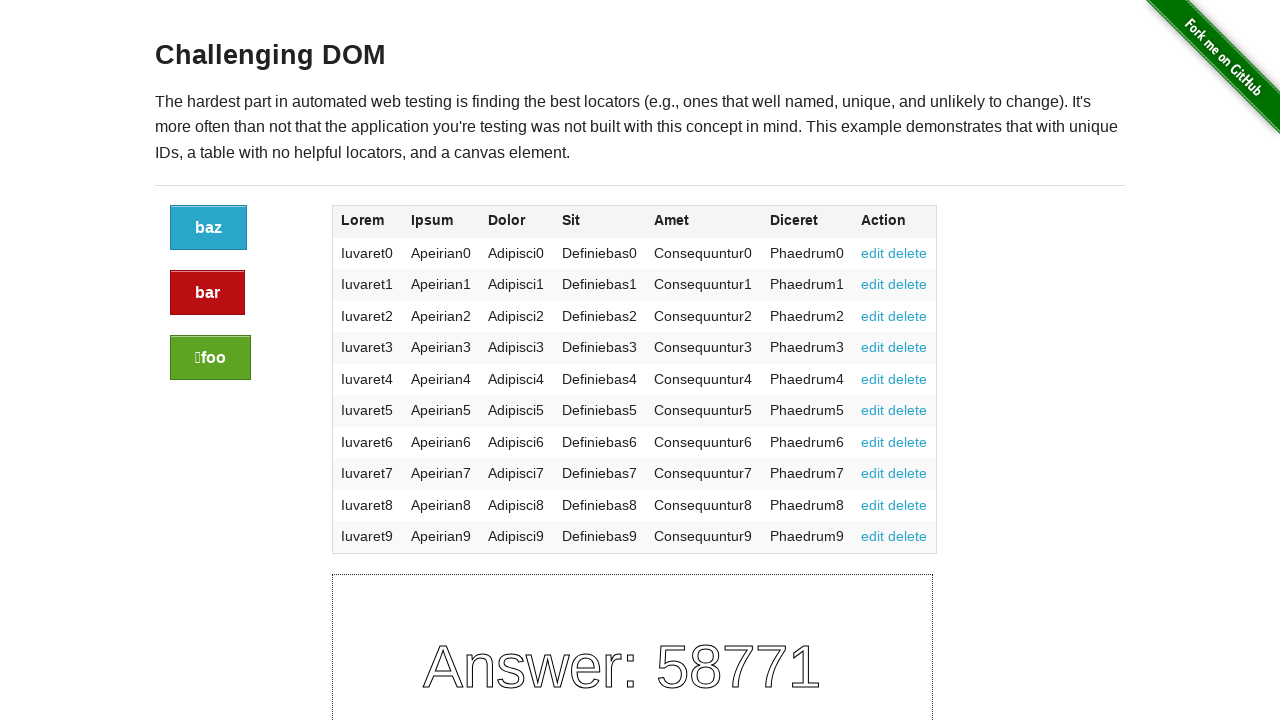

Clicked dynamic button 3 of 3 at (210, 358) on xpath=//div[@class='large-2 columns']/a >> nth=2
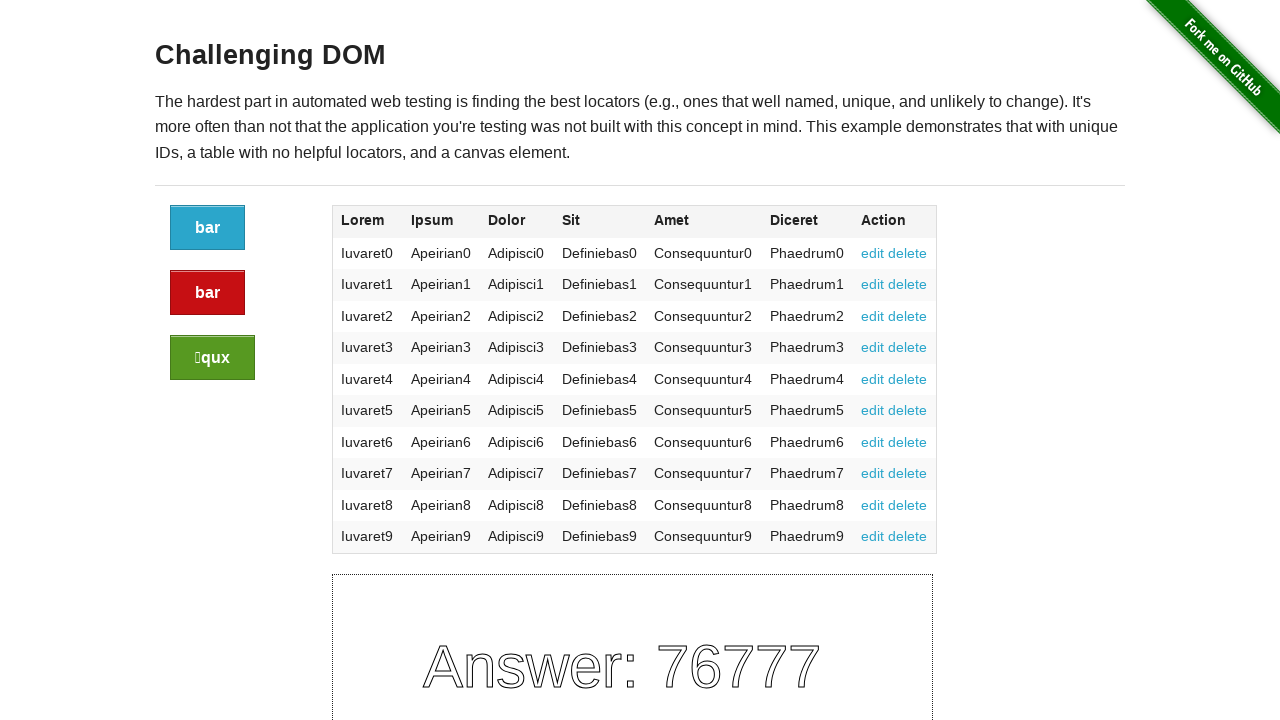

Verified table headers are present
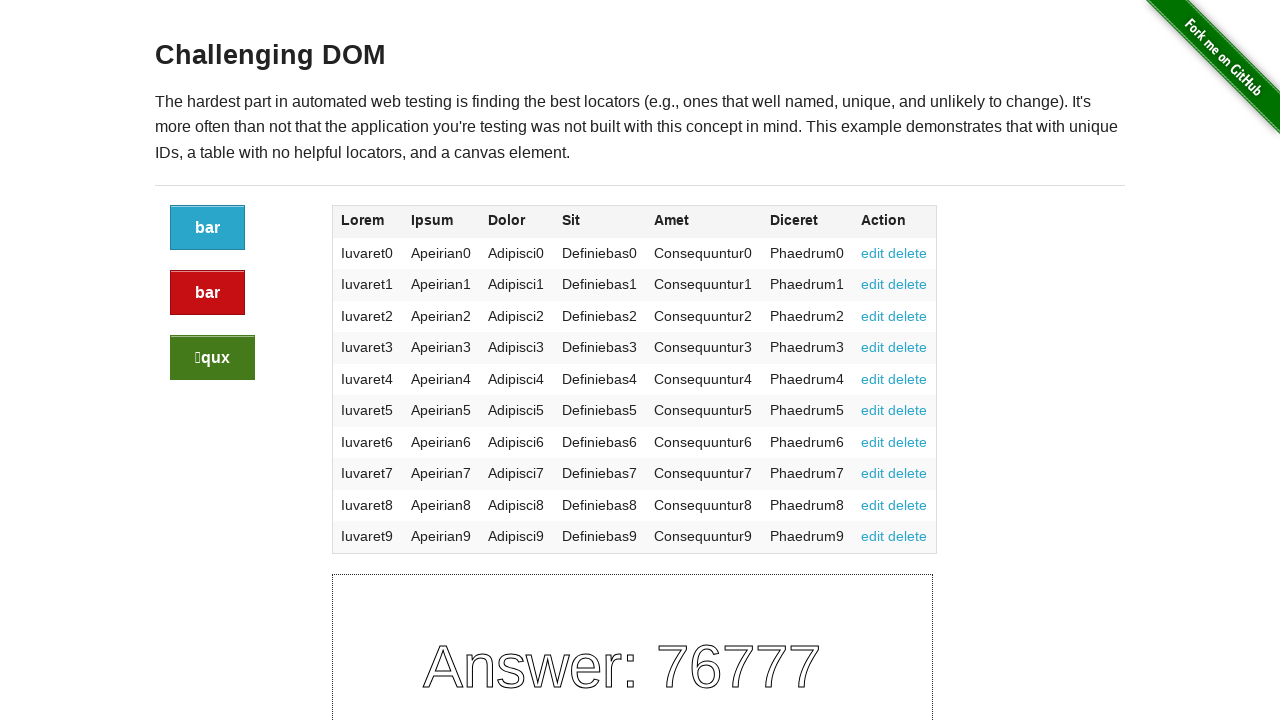

Verified table body rows are present
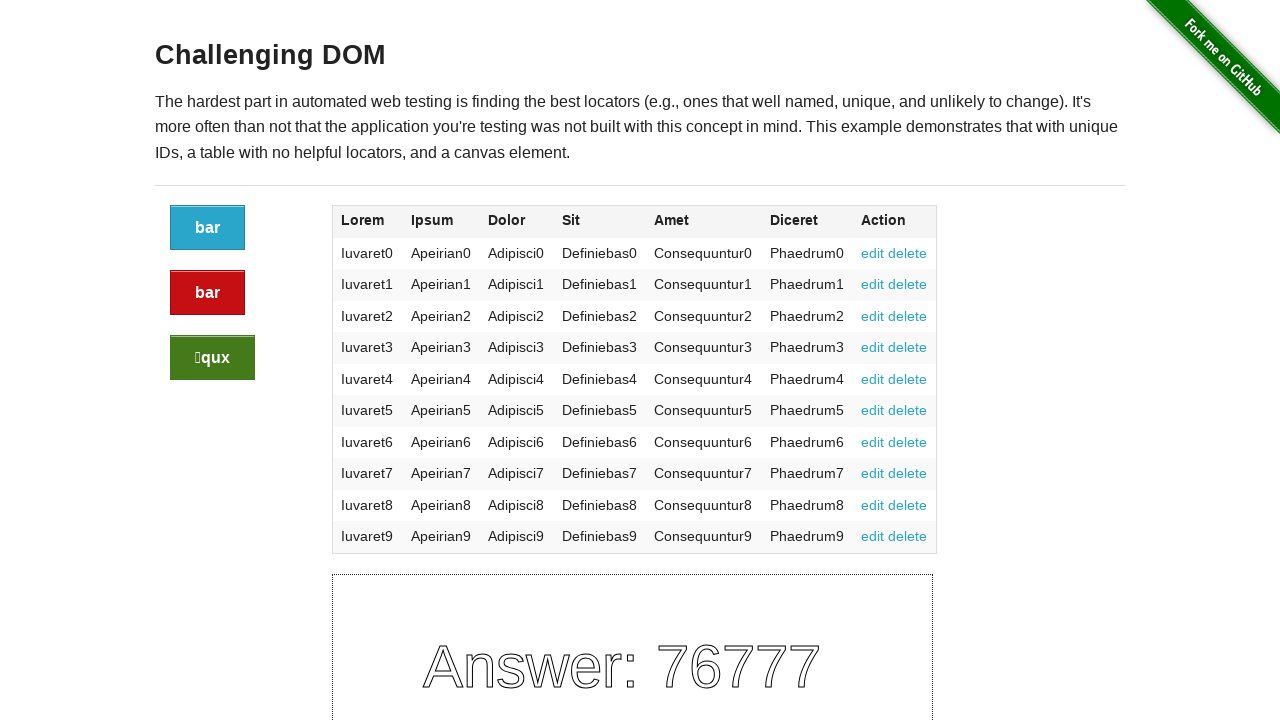

Verified individual table cells are accessible
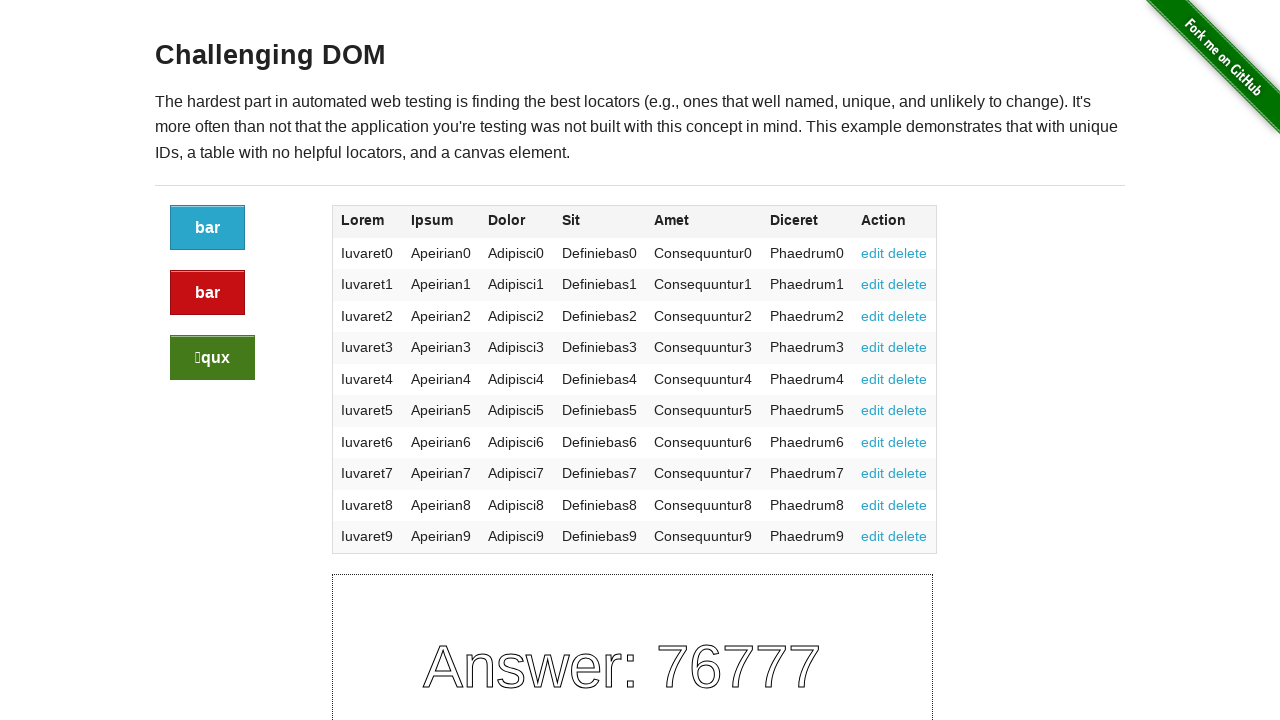

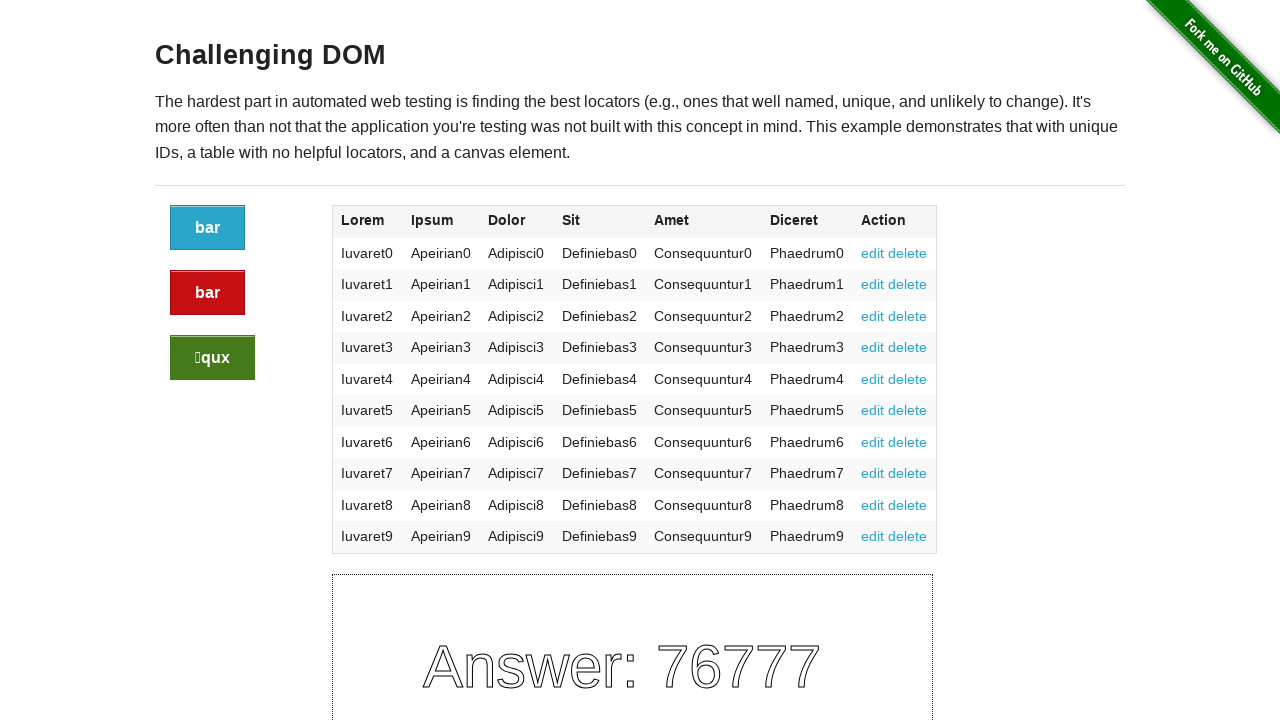